Tests dynamic removal of a checkbox by clicking a button and waiting for the checkbox to disappear

Starting URL: https://the-internet.herokuapp.com/dynamic_controls

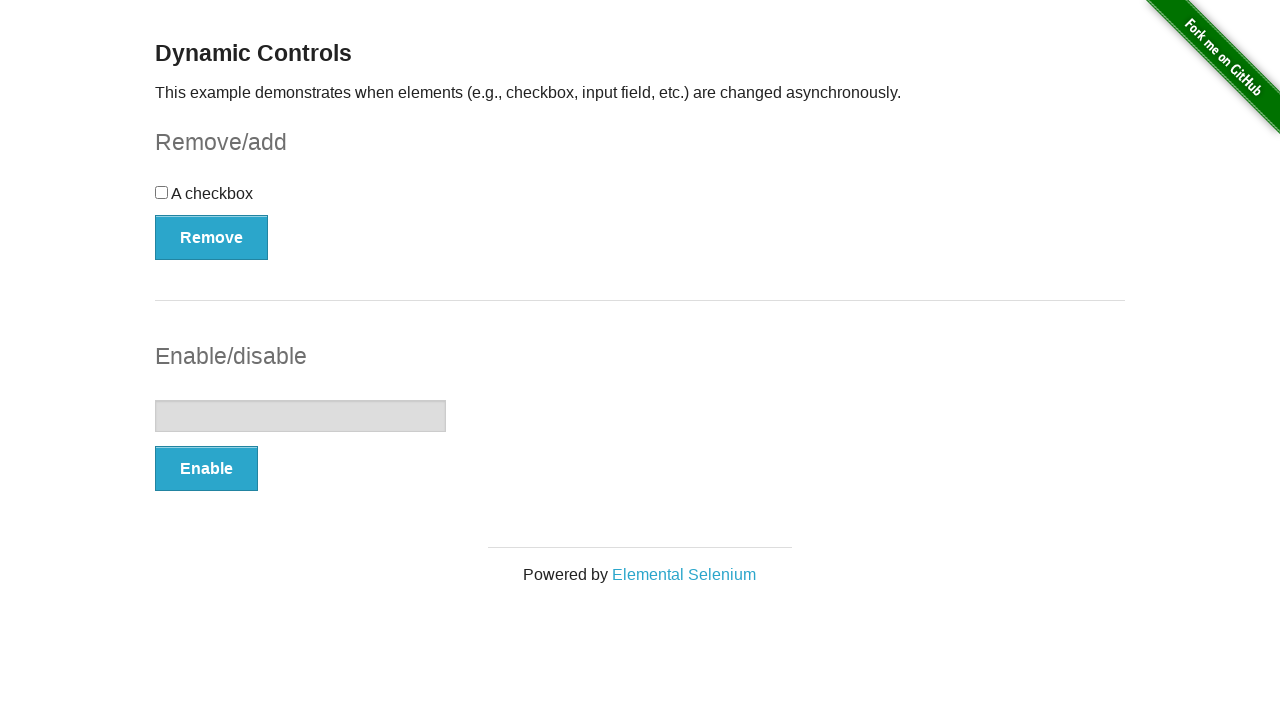

Clicked the remove button for checkbox at (212, 237) on #checkbox-example button
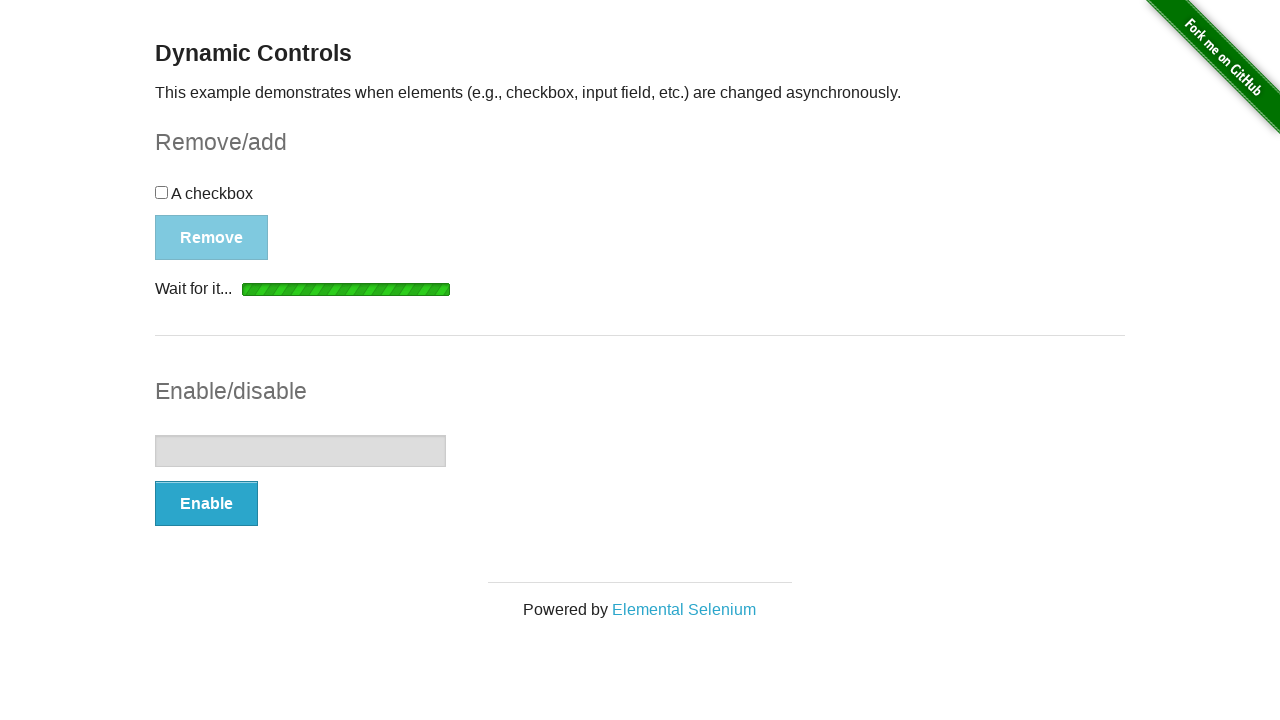

Waited for checkbox to be removed from DOM
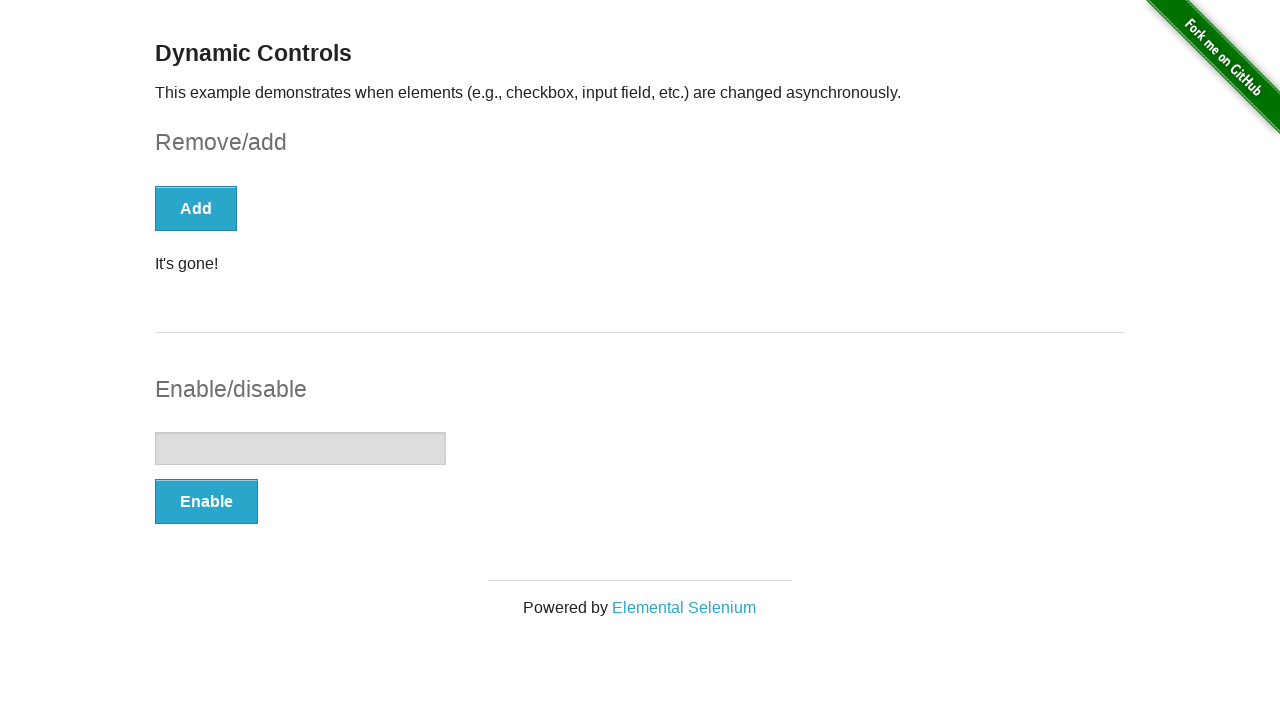

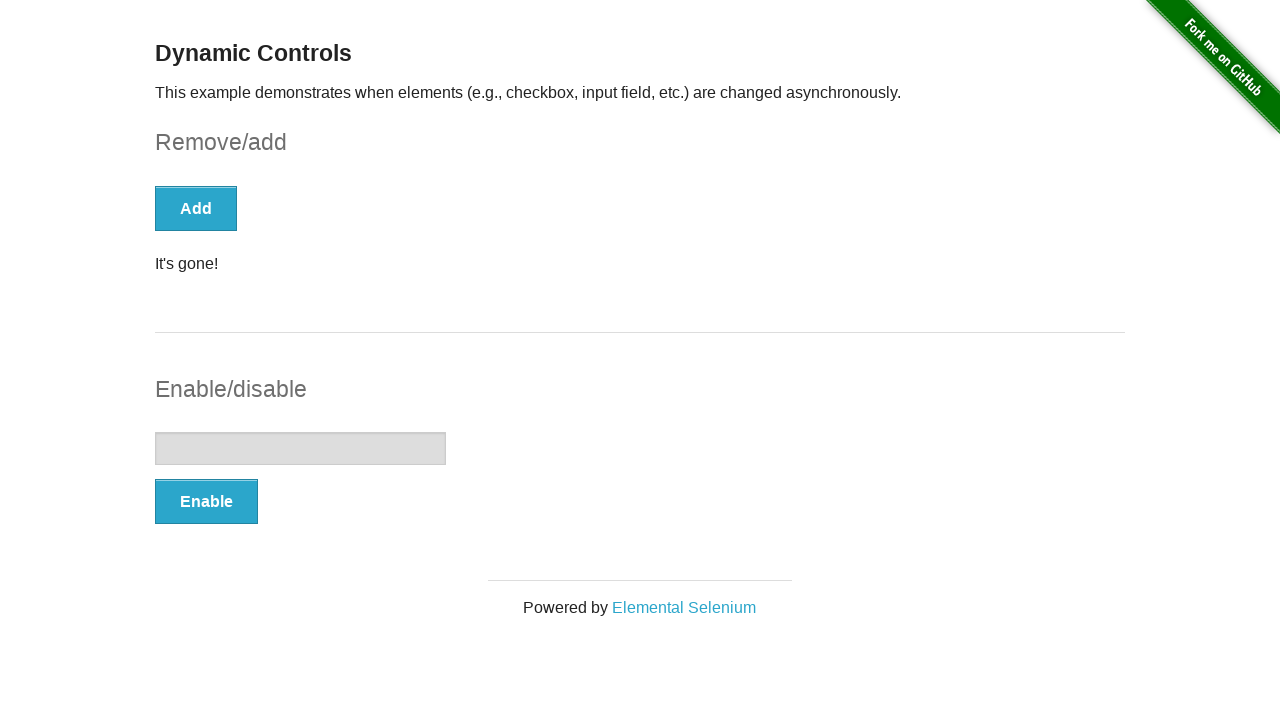